Tests select menu functionality by selecting options from a single select dropdown and adding multiple values to a multi-select input field

Starting URL: https://demoqa.com/select-menu

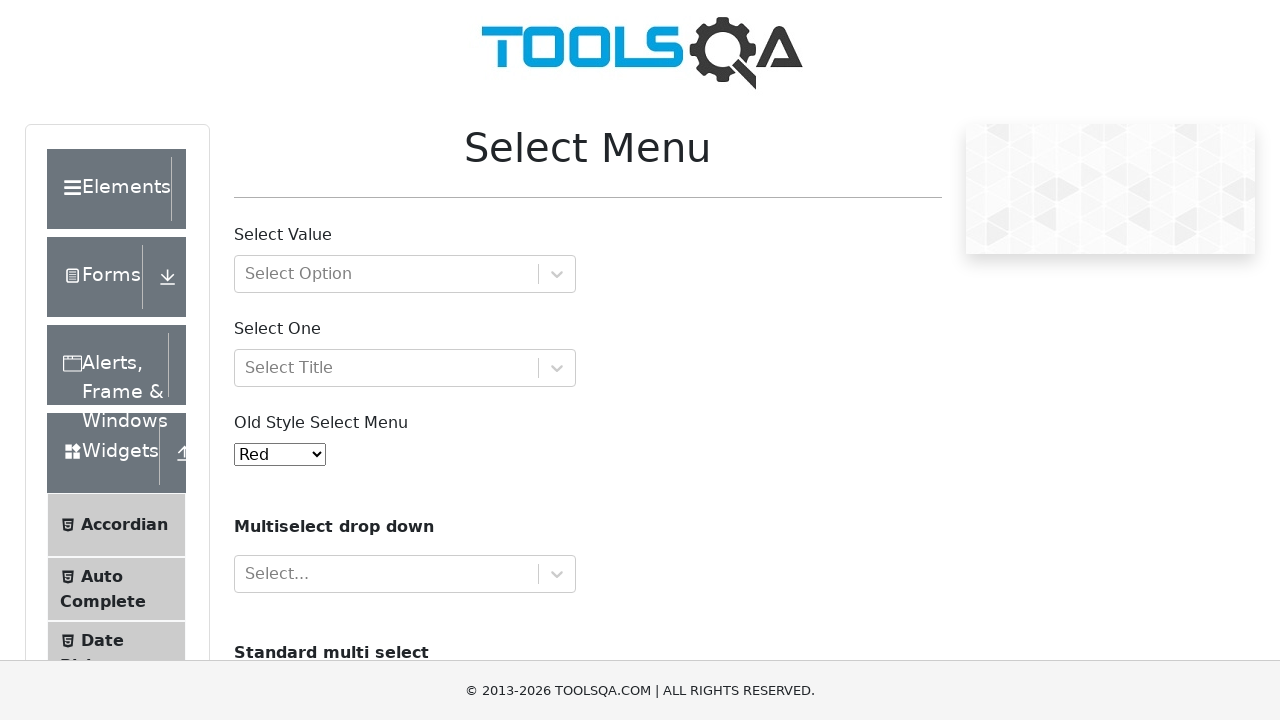

Selected 'Yellow' from old select menu by visible text on #oldSelectMenu
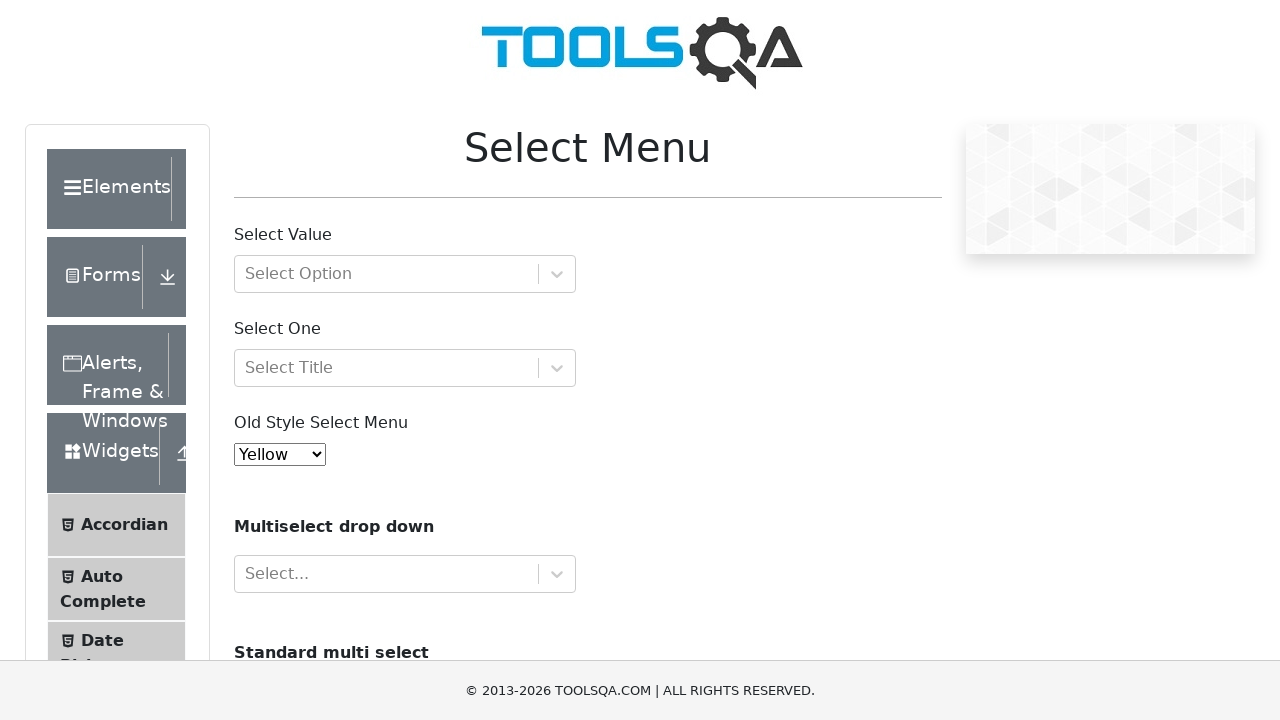

Selected first option (index 0) from old select menu on #oldSelectMenu
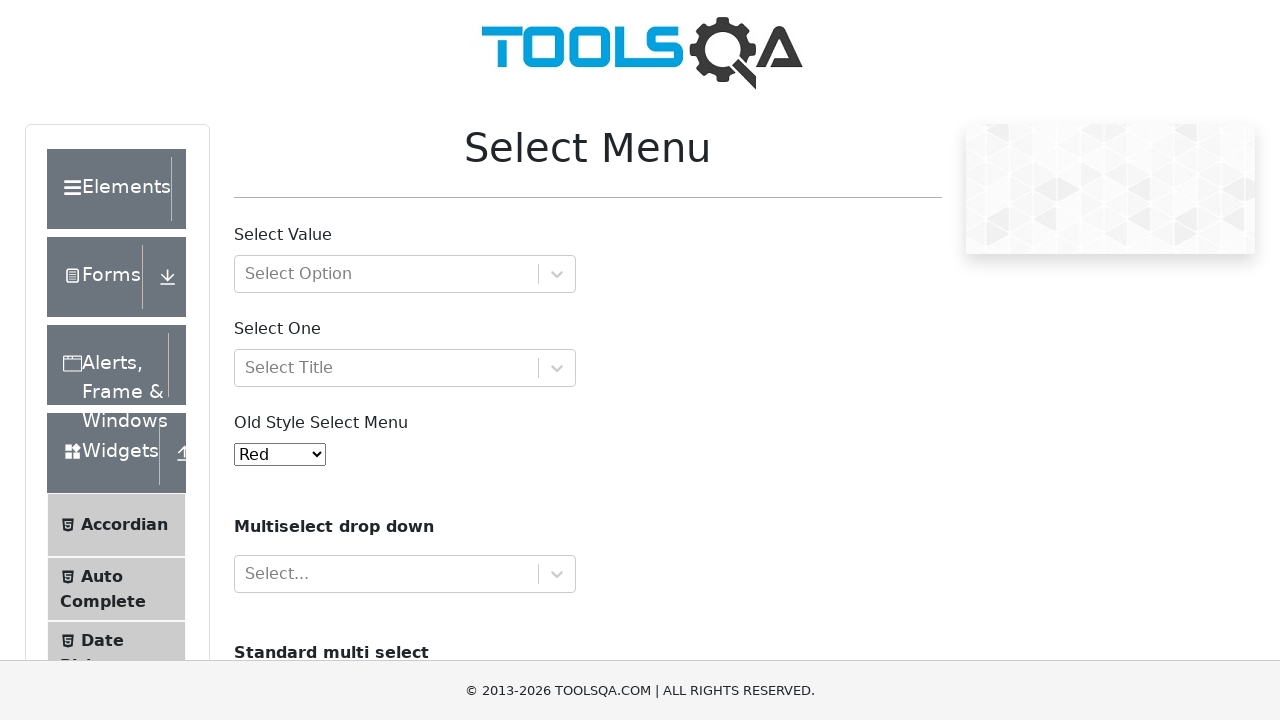

Filled multi-select input with 'Blue' on #react-select-4-input
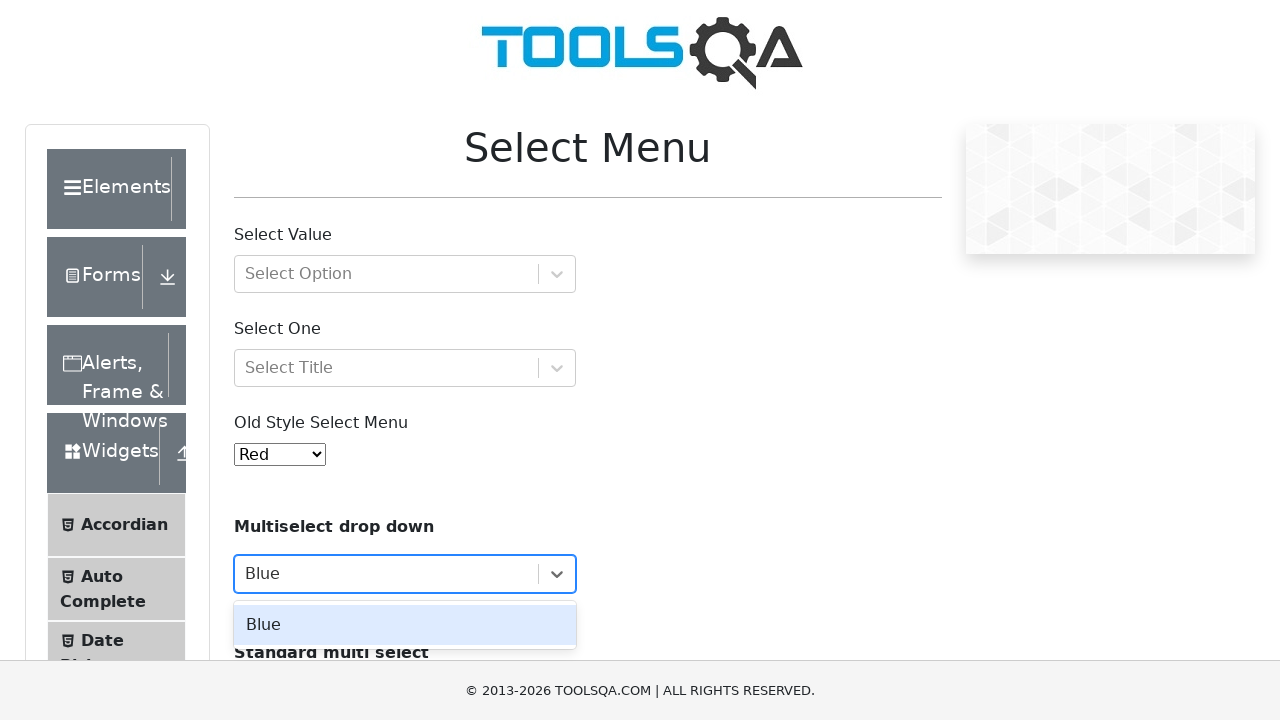

Pressed Enter to add 'Blue' to multi-select on #react-select-4-input
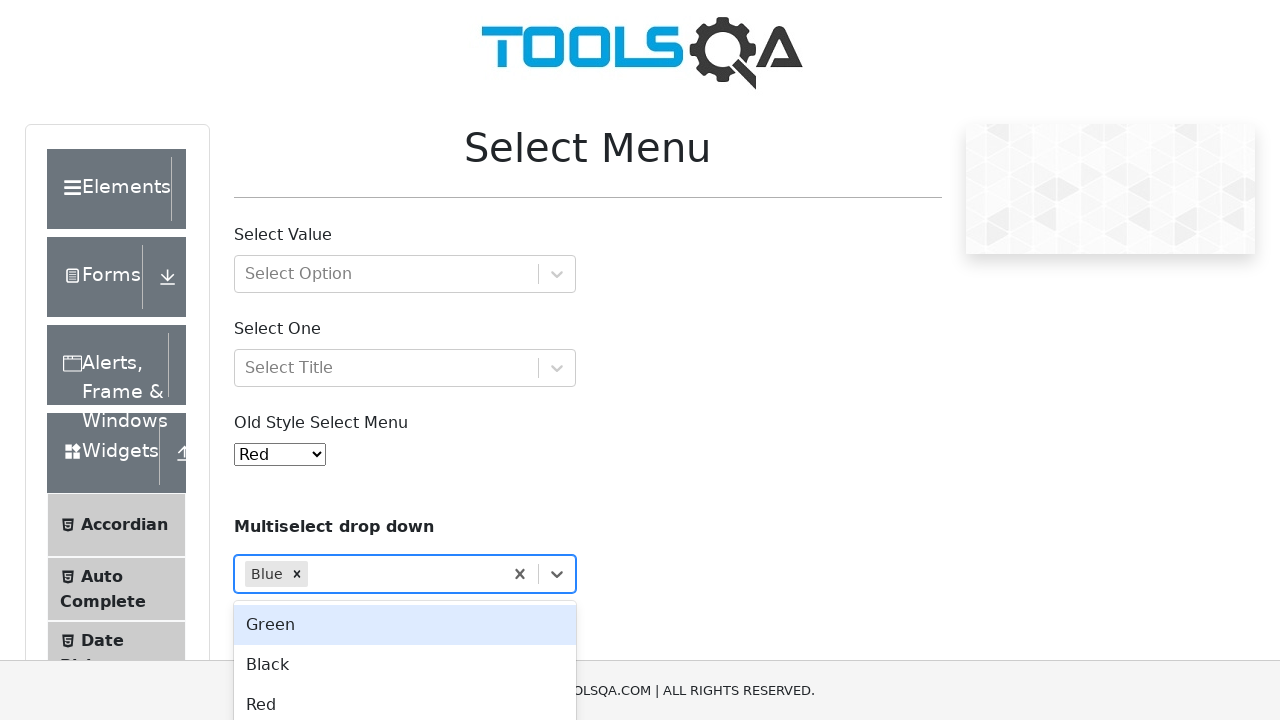

Filled multi-select input with 'Black' on #react-select-4-input
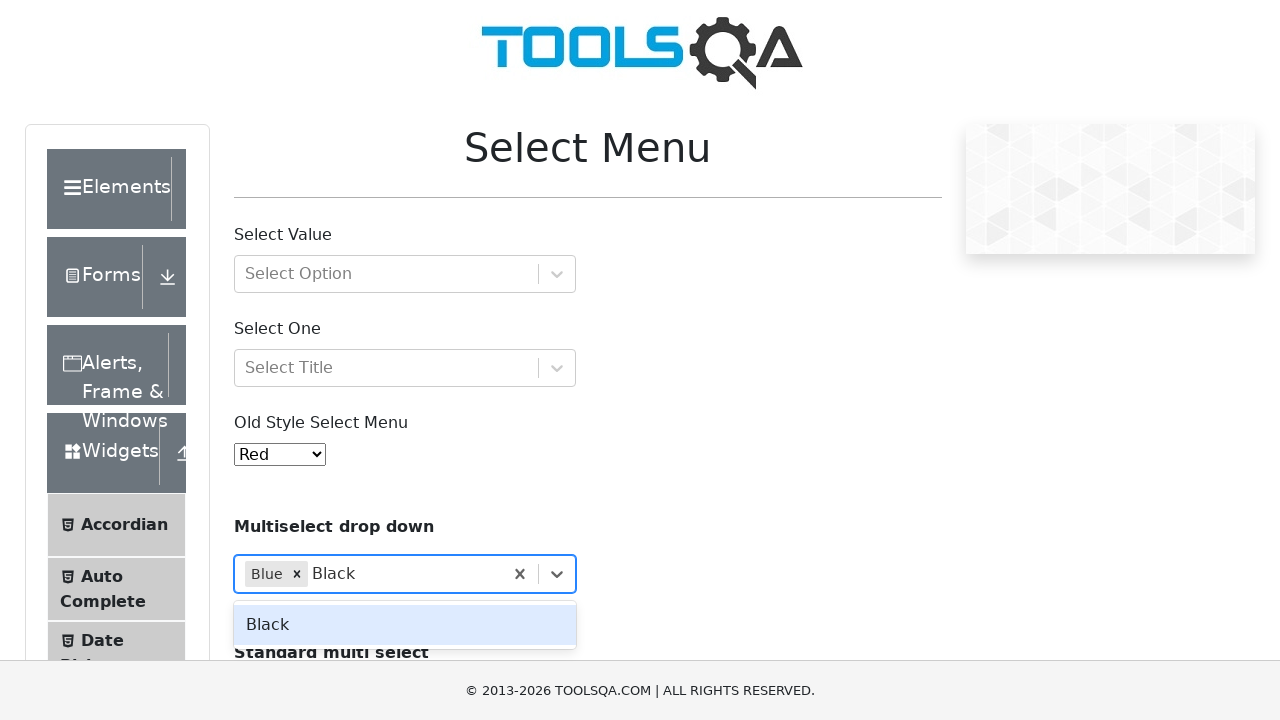

Pressed Enter to add 'Black' to multi-select on #react-select-4-input
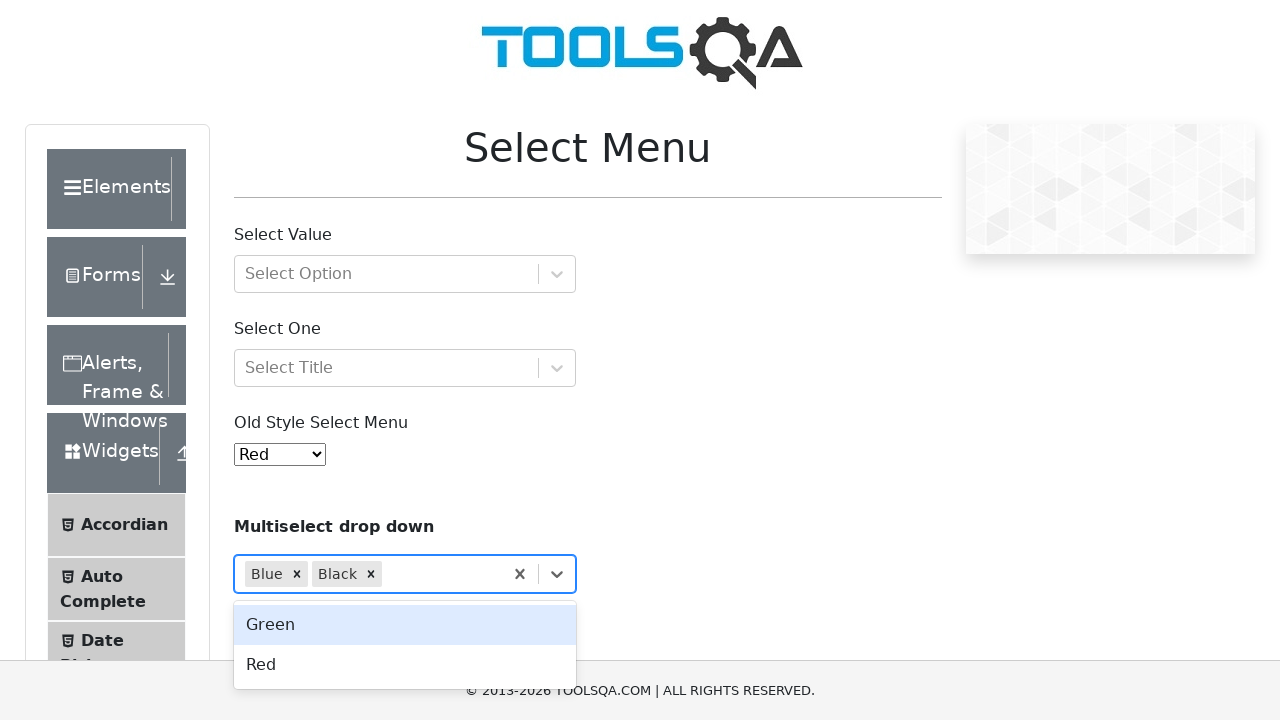

Waited 1000ms for selections to be applied
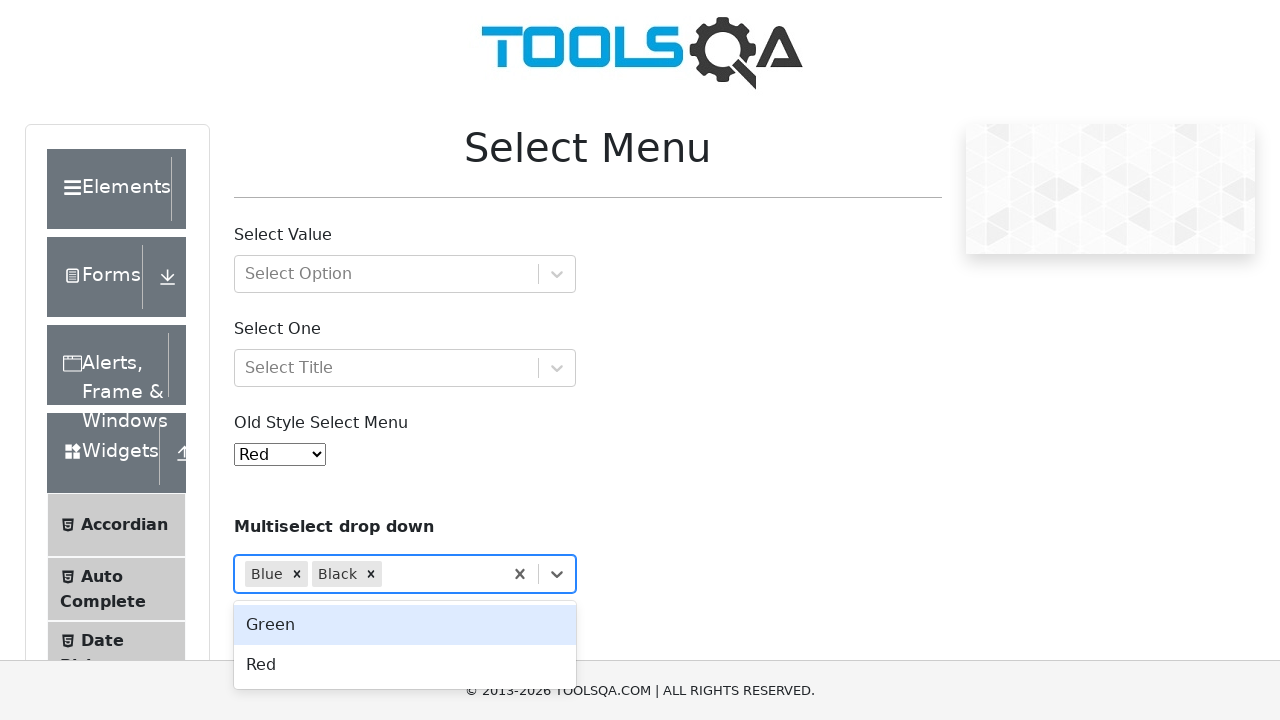

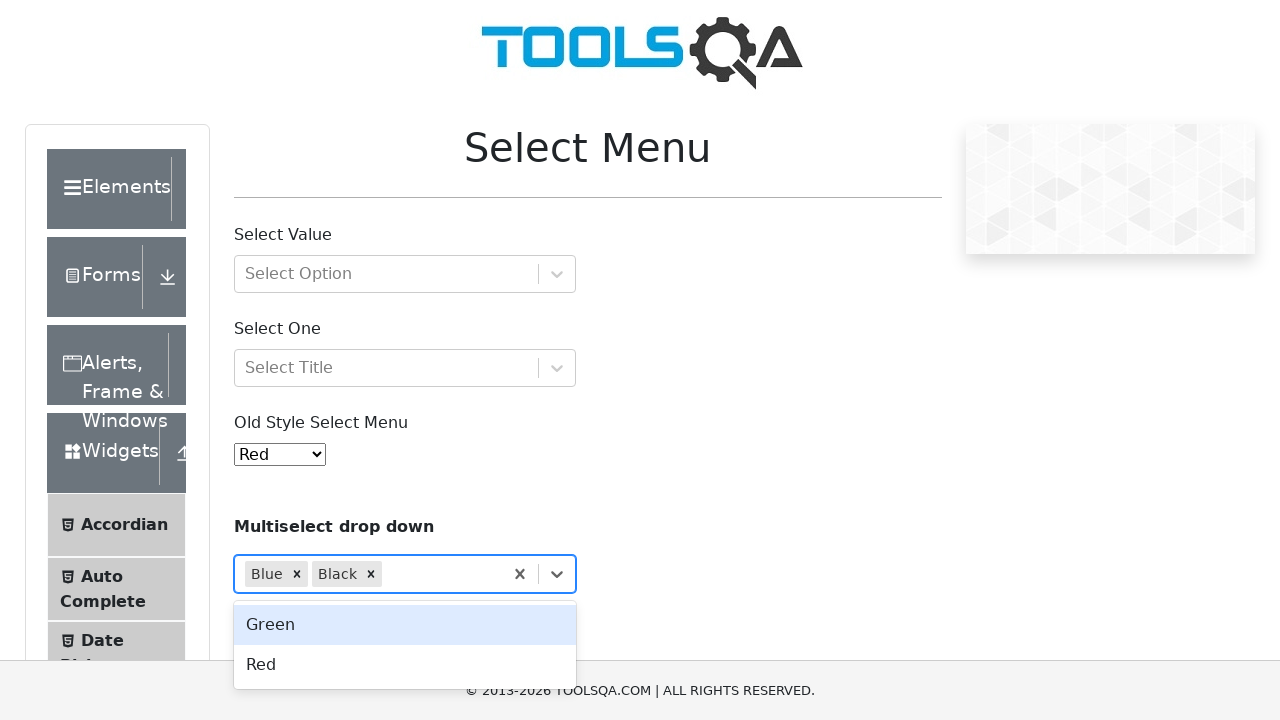